Tests drag and drop on greedy inner drop box in the prevent propagation tab

Starting URL: https://demoqa.com/droppable

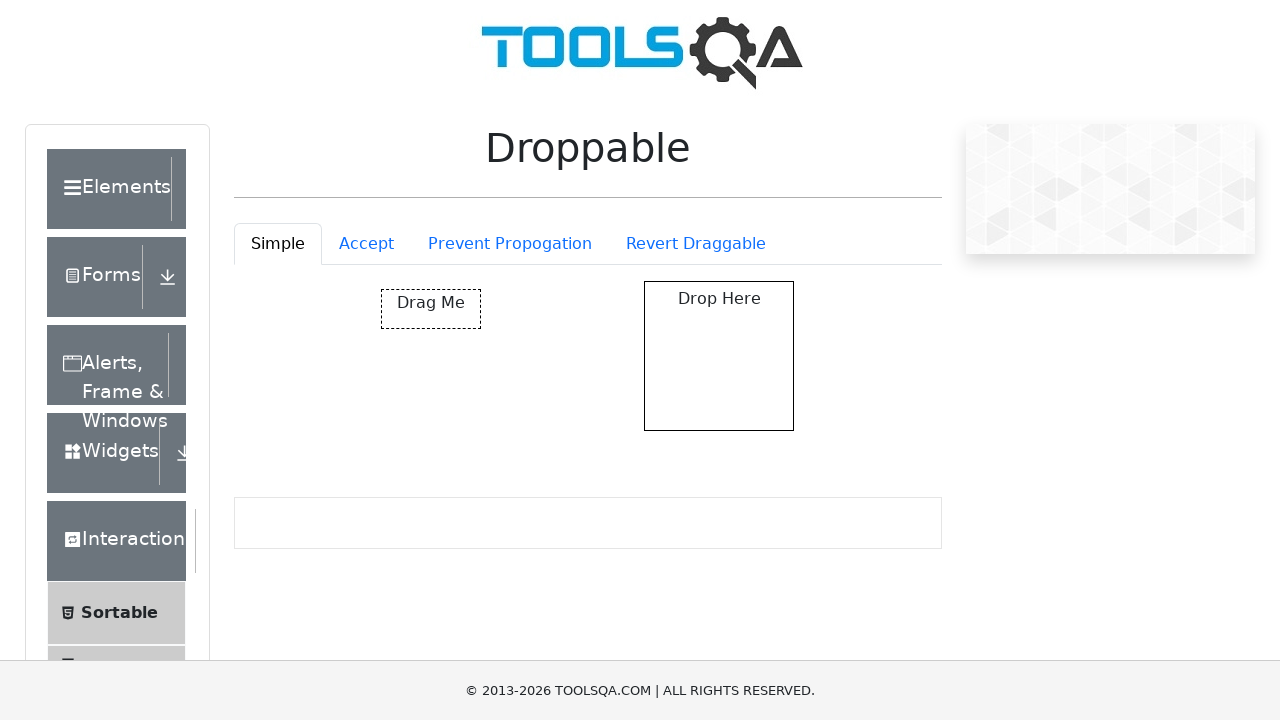

Navigated to droppable demo page
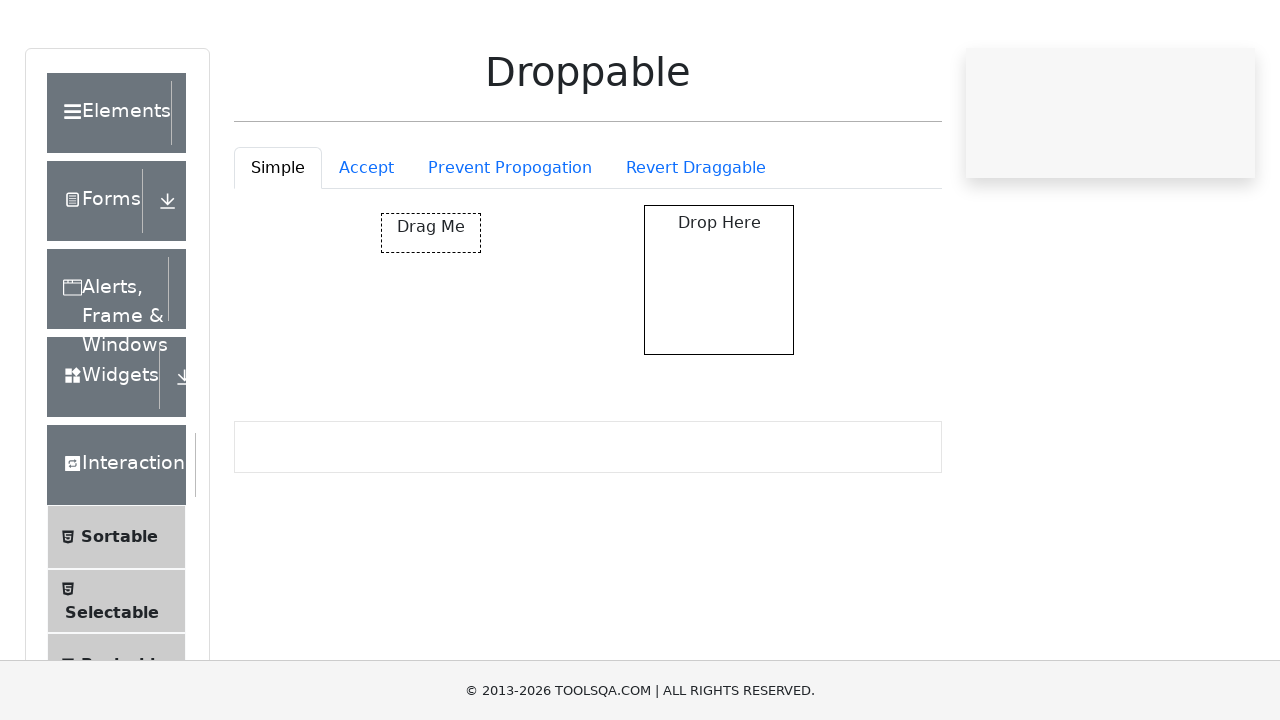

Clicked on the Prevent Propagation tab at (510, 244) on #droppableExample-tab-preventPropogation
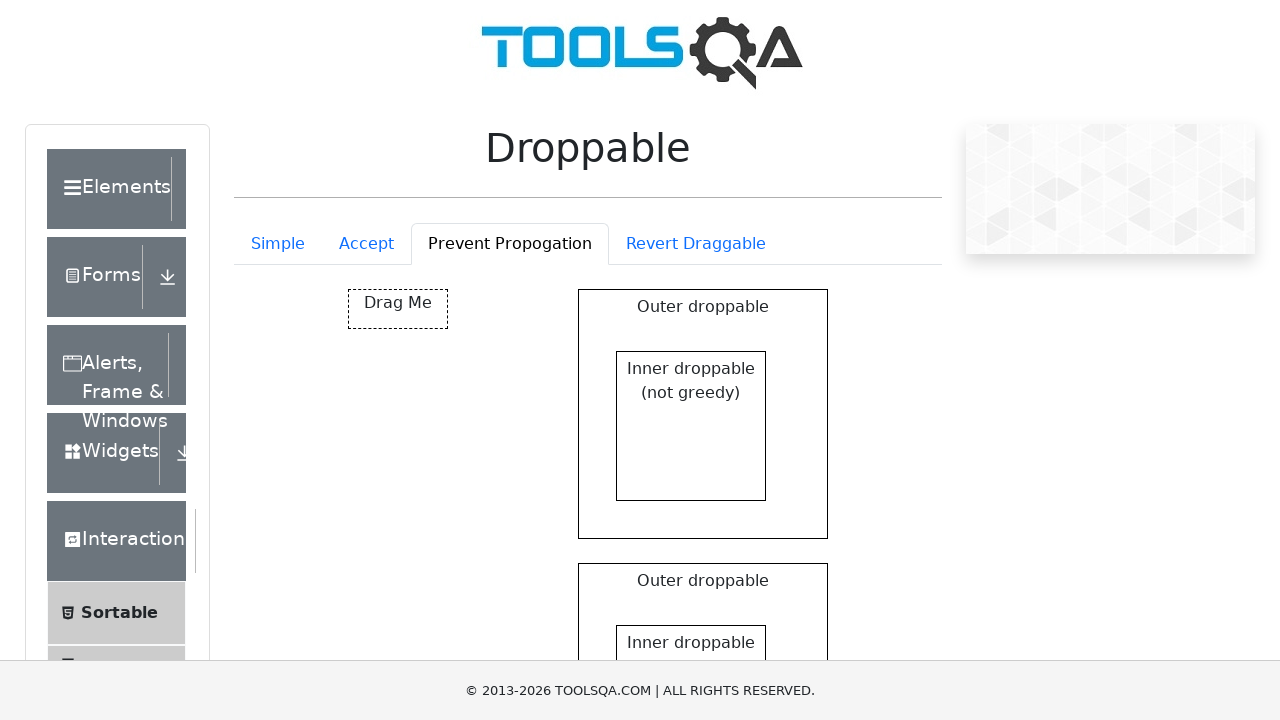

Scrolled greedy inner box into view
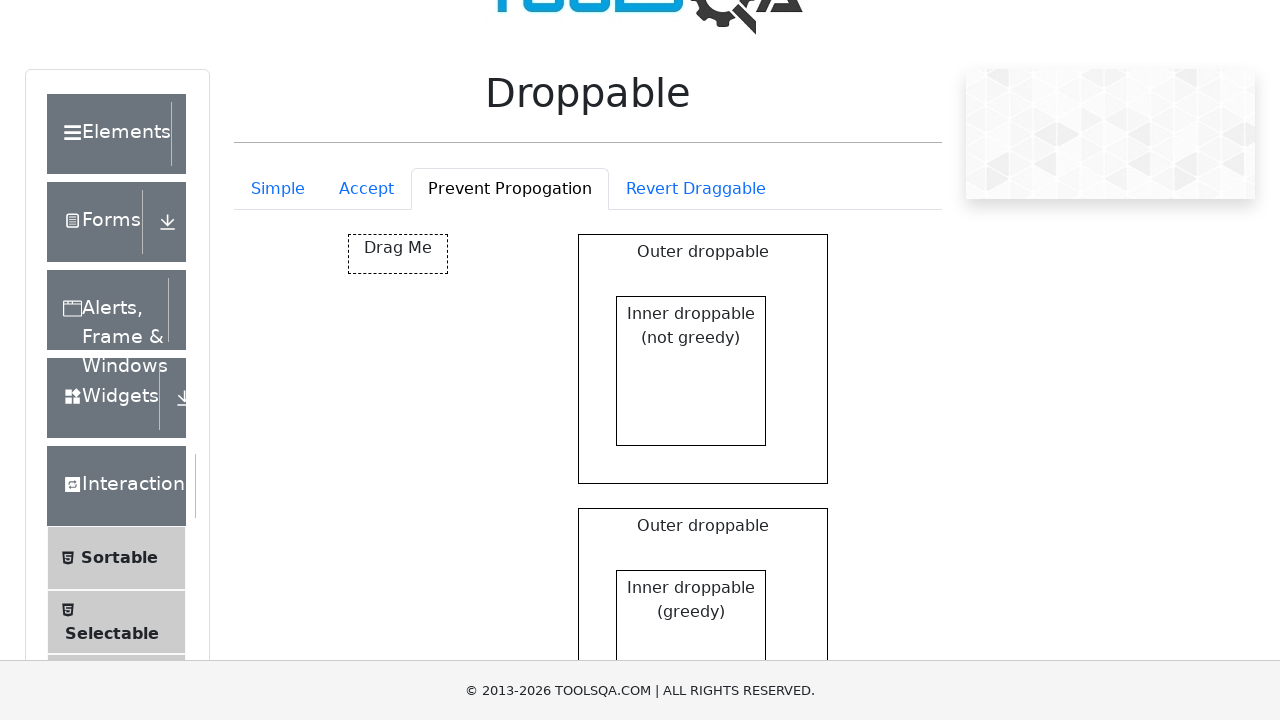

Dragged and dropped element to greedy drop box at (703, 595)
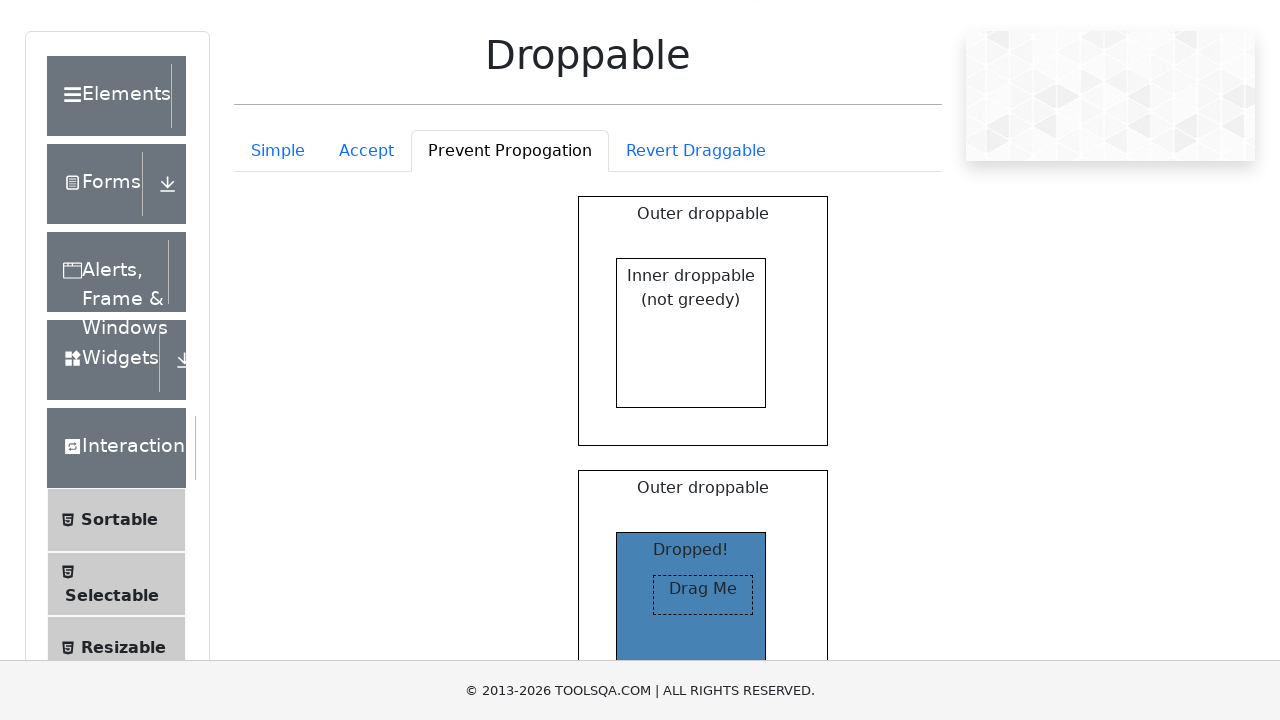

Verified 'Dropped!' text appeared in greedy inner box
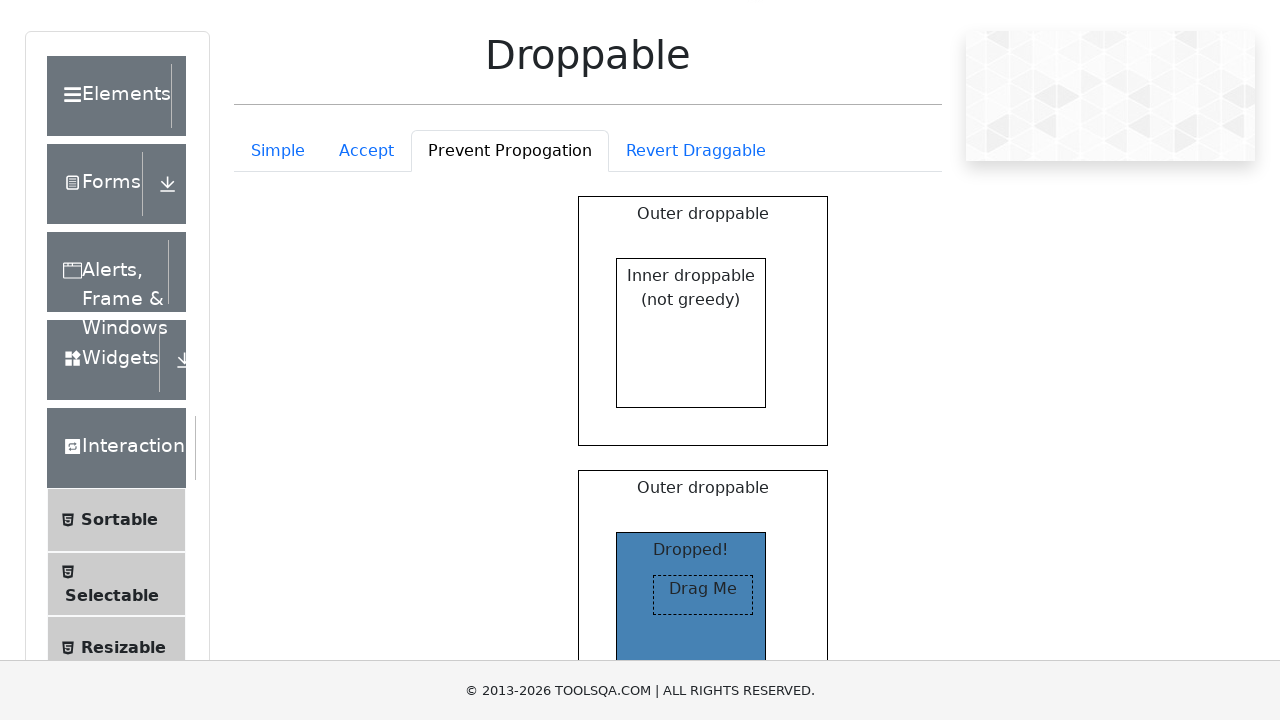

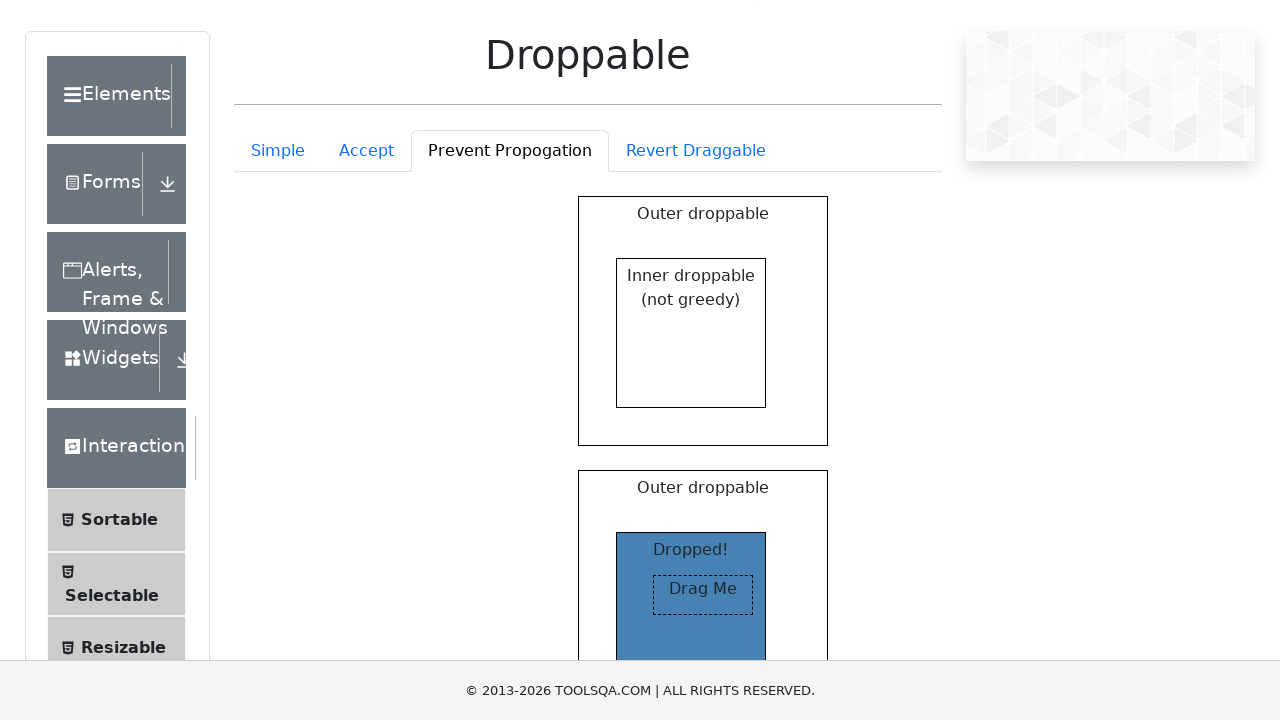